Tests clicking an alert button and accepting the JavaScript alert dialog

Starting URL: https://bonigarcia.dev/selenium-webdriver-java/dialog-boxes.html

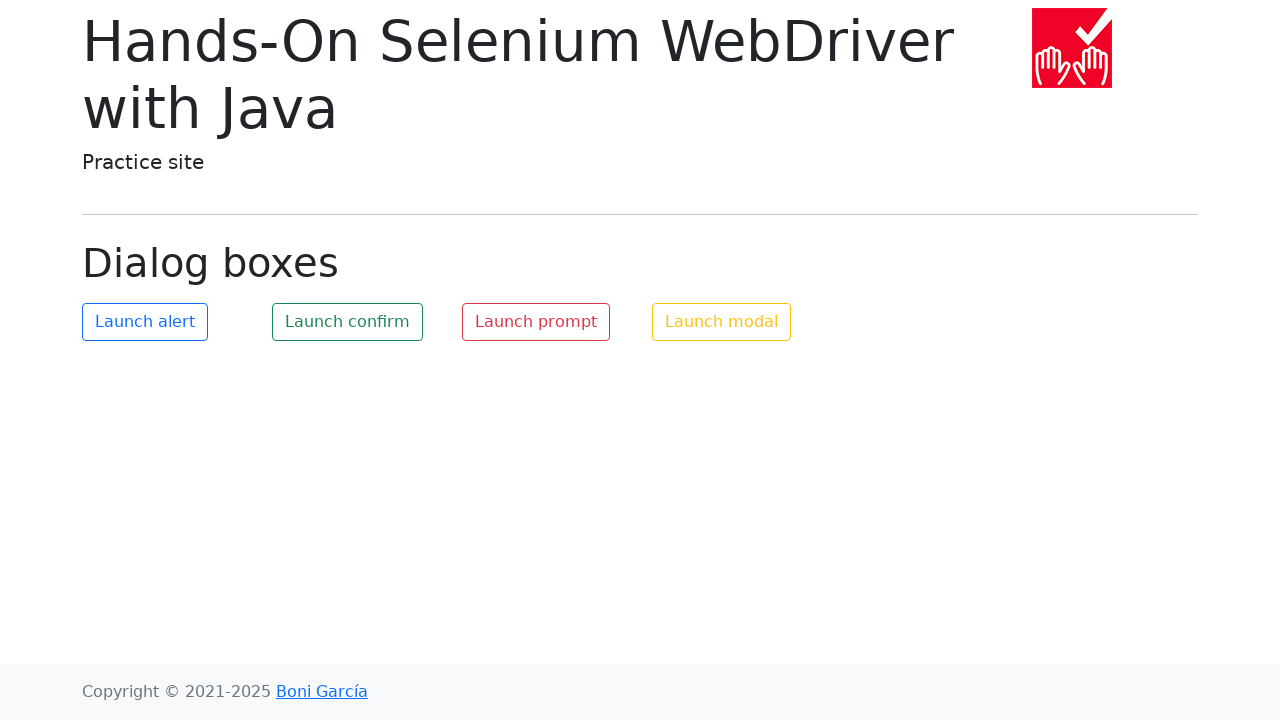

Clicked the alert button at (145, 322) on button#my-alert
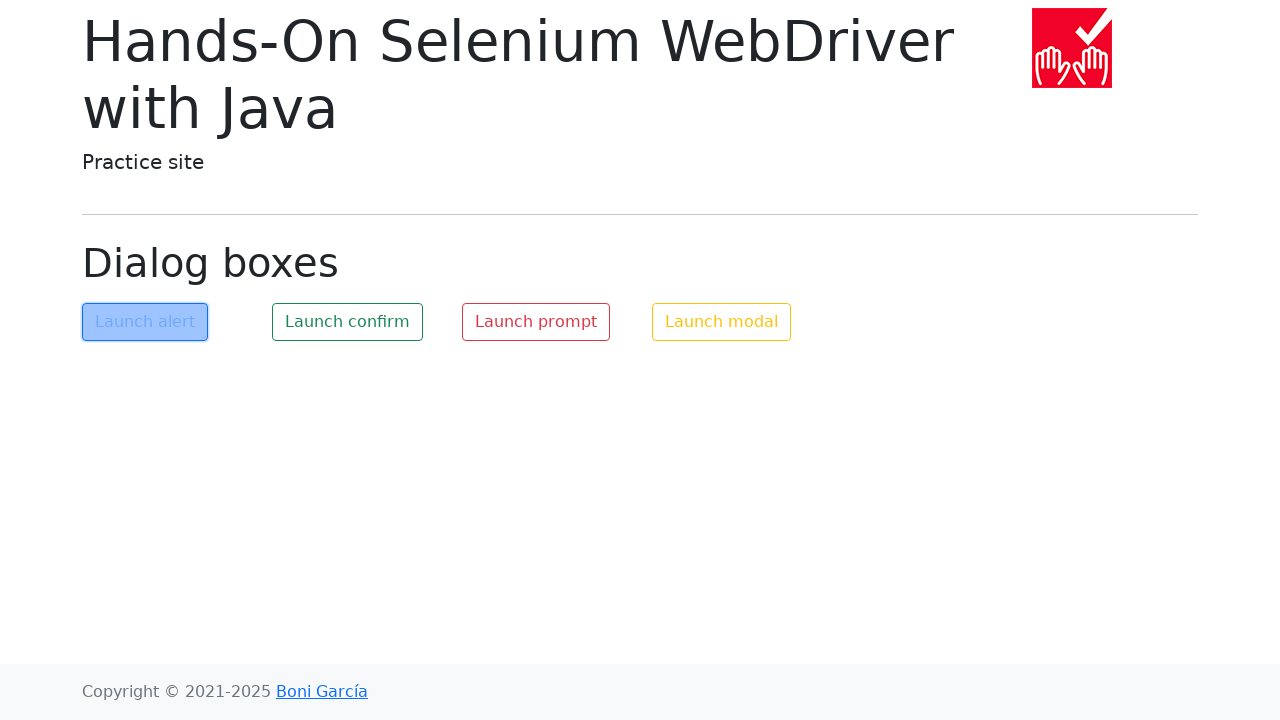

Set up dialog handler to accept JavaScript alert
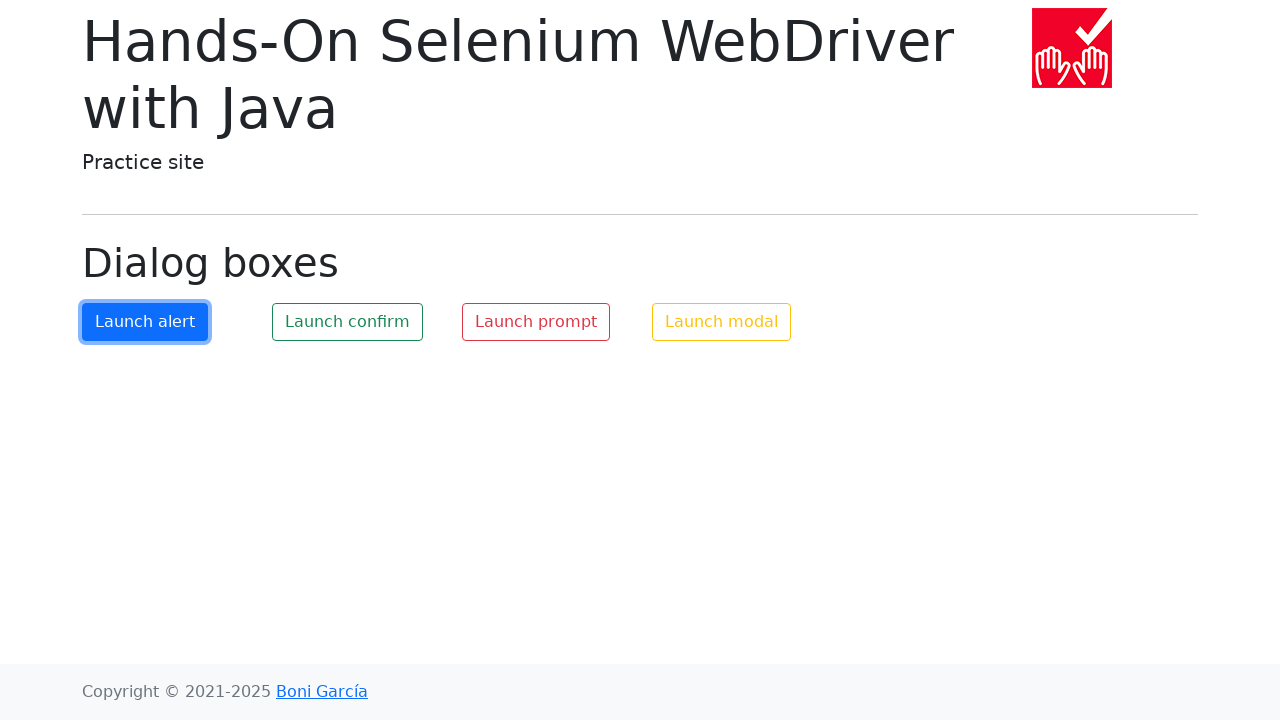

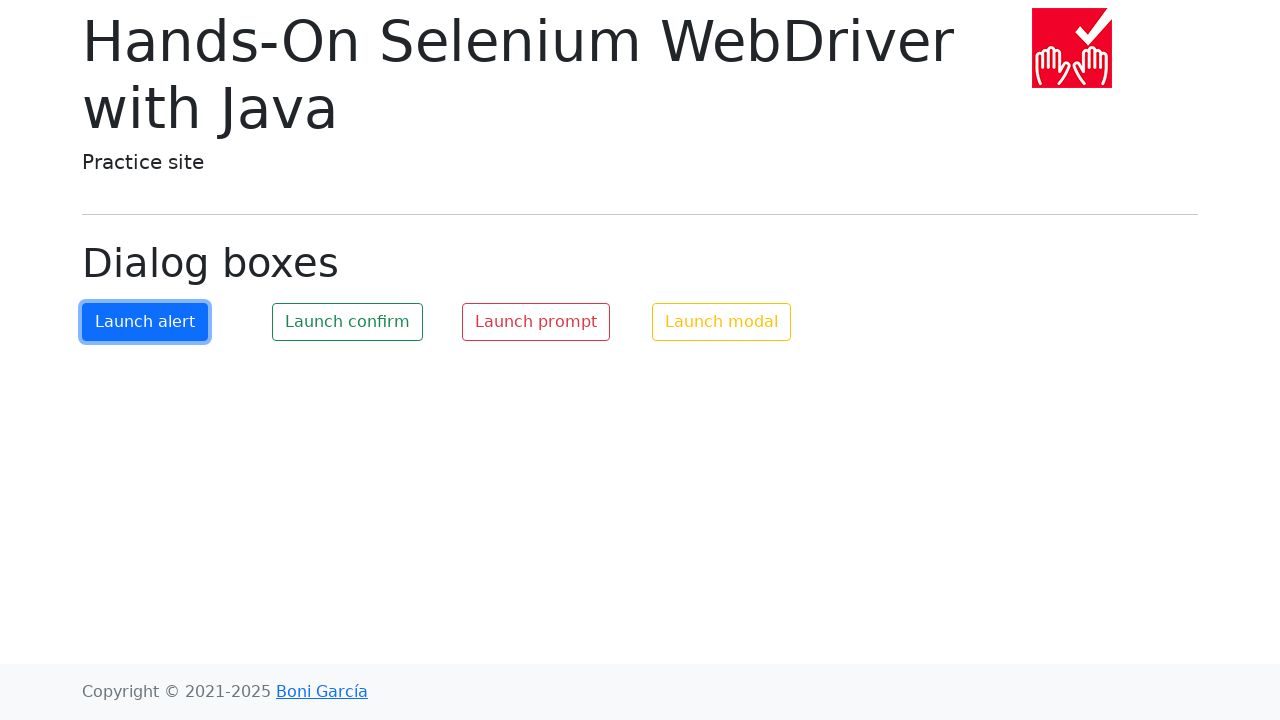